Validates navigation by clicking the Home menu item and verifying the page title changes to the expected value

Starting URL: https://the-internet.herokuapp.com/disappearing_elements

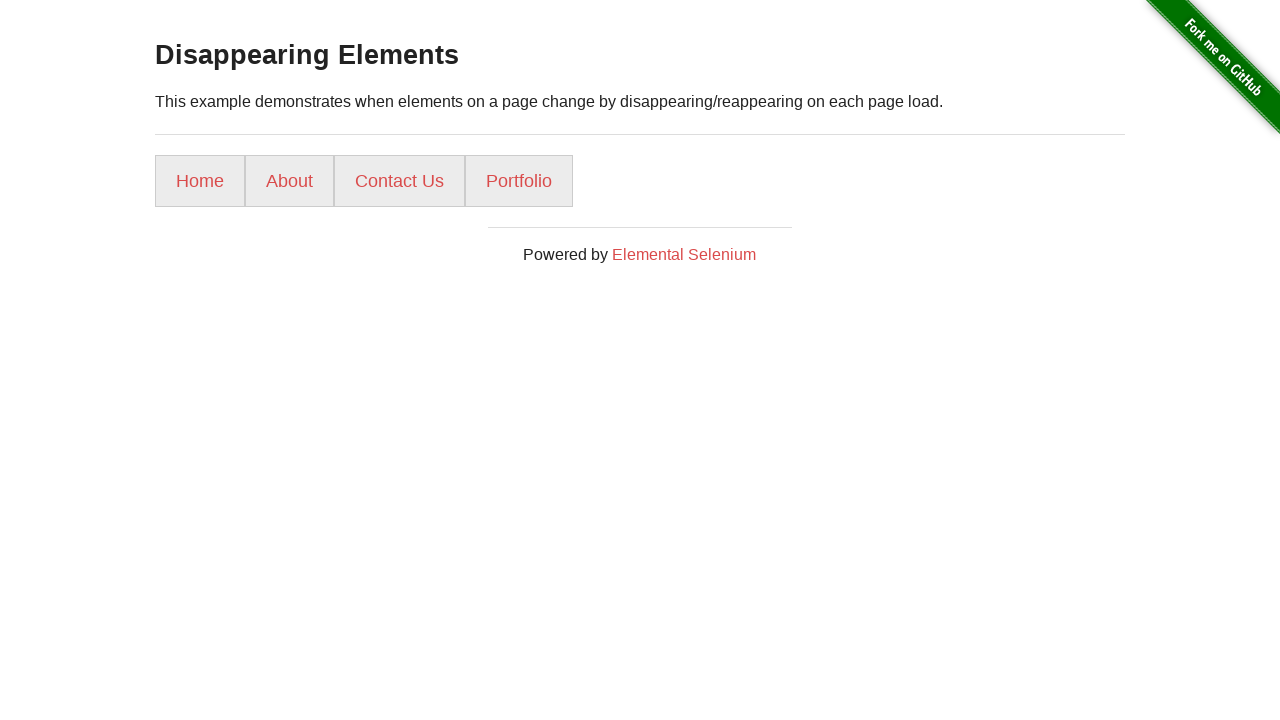

Menu items loaded - waited for selector 'ul li a'
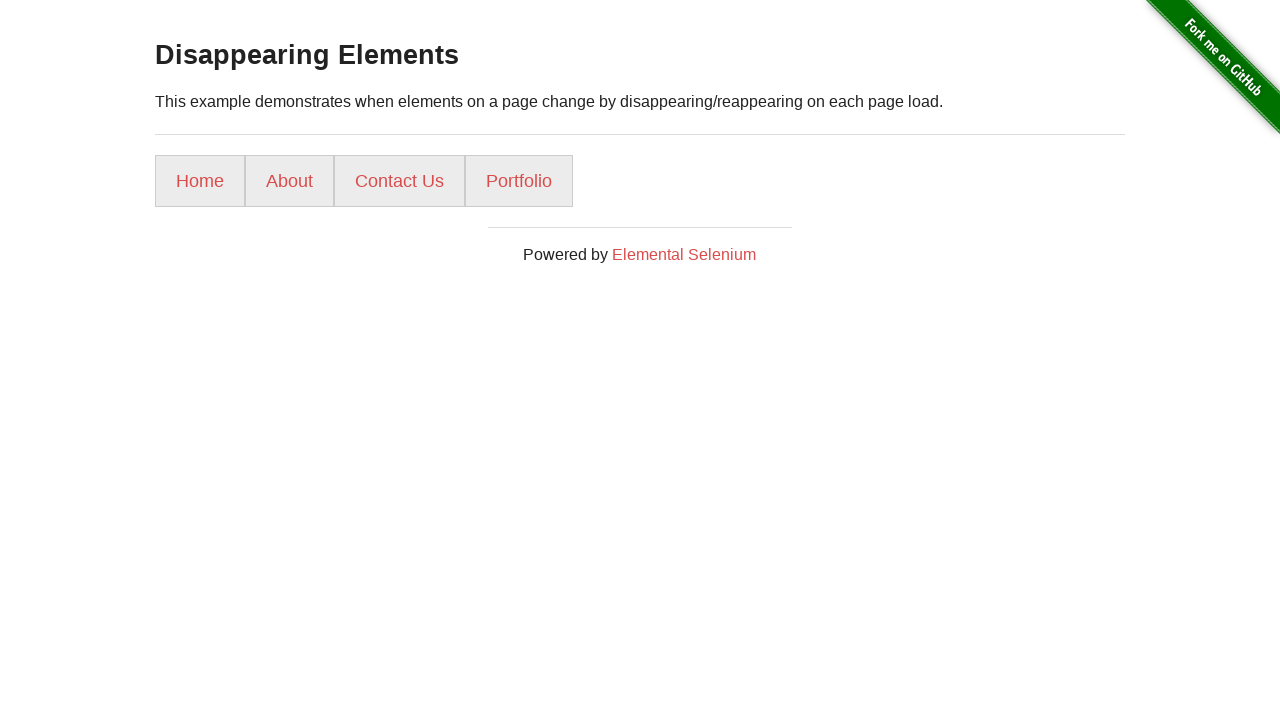

Clicked on 'Home' menu item at (200, 181) on ul li a:has-text('Home')
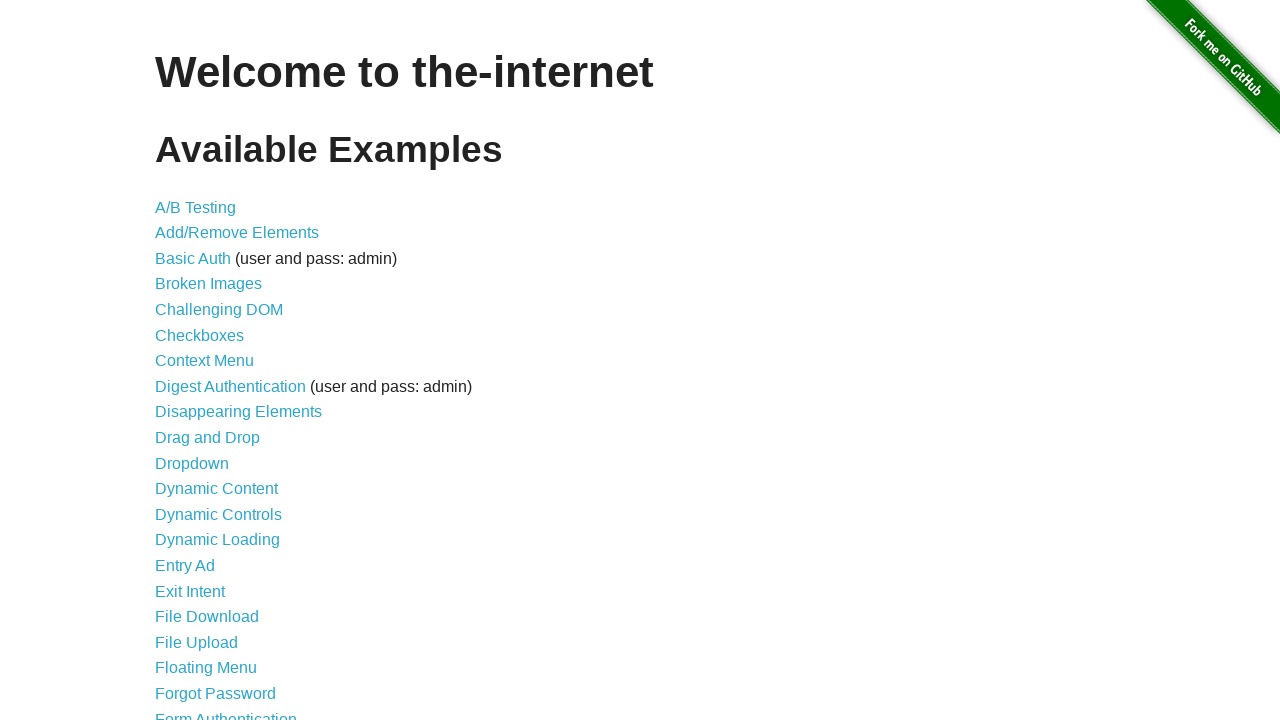

Page loaded after navigation
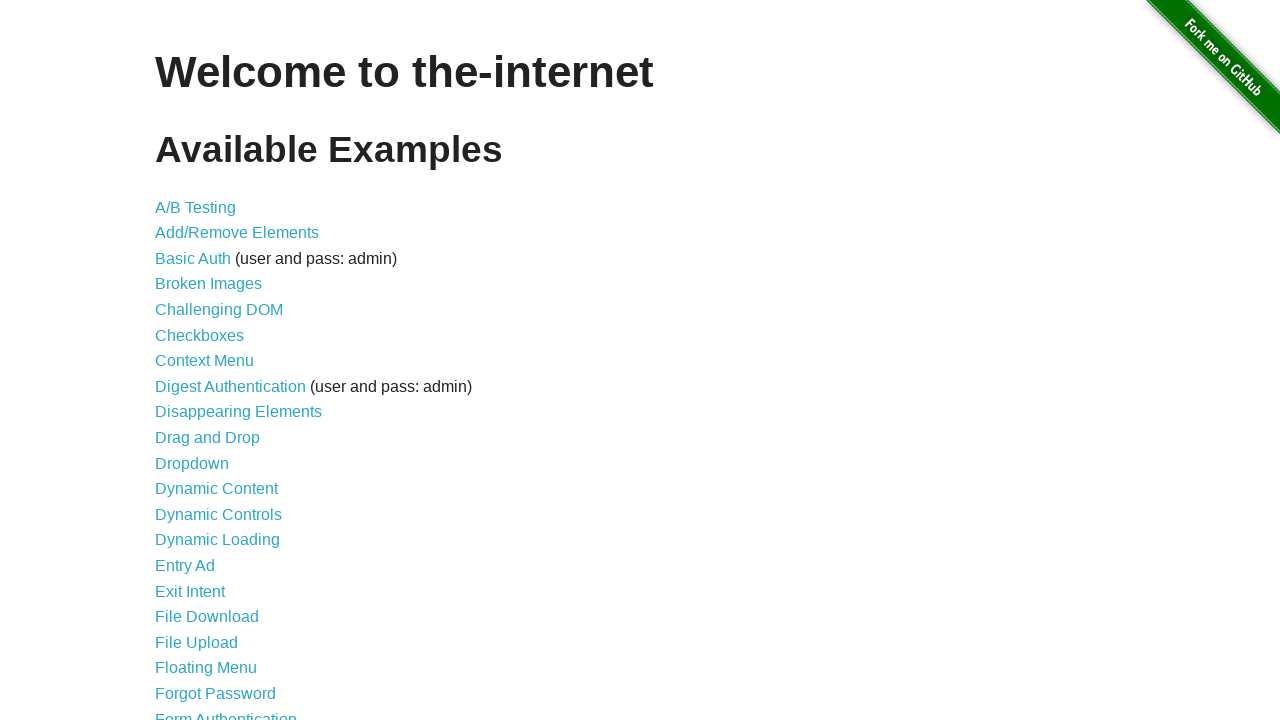

Retrieved page title: 'The Internet'
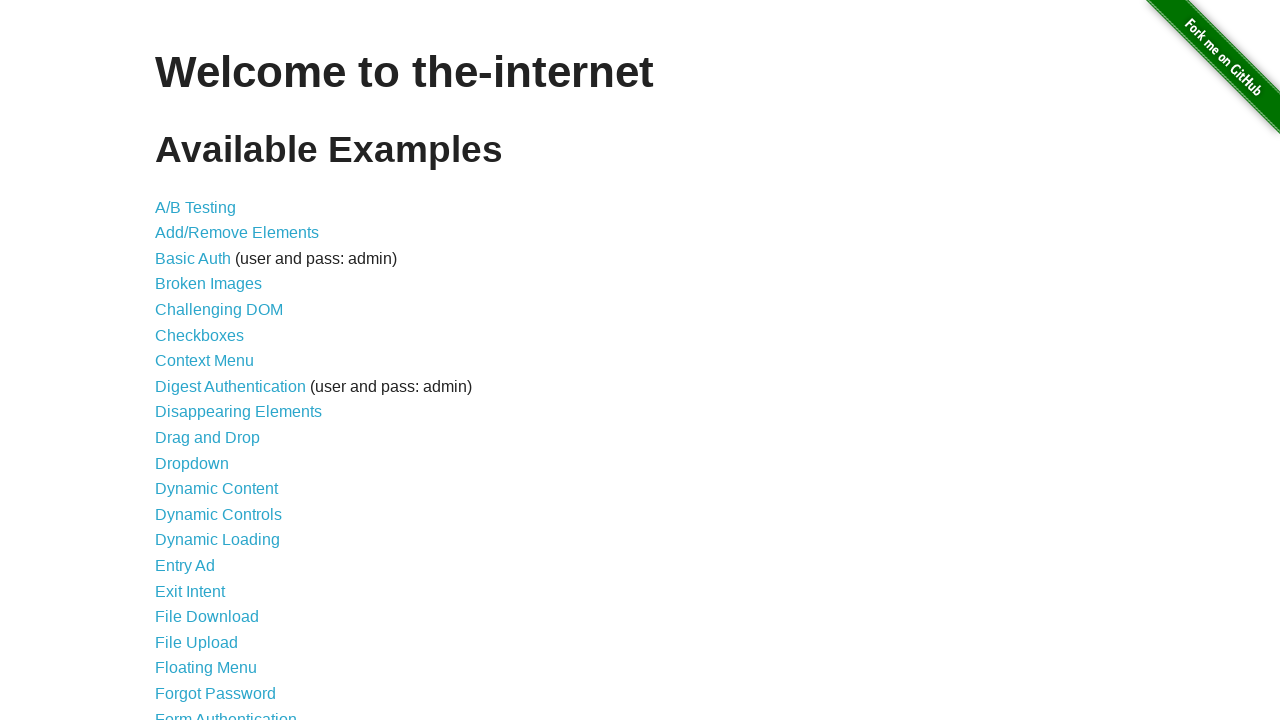

Verified page title matches expected value: 'The Internet'
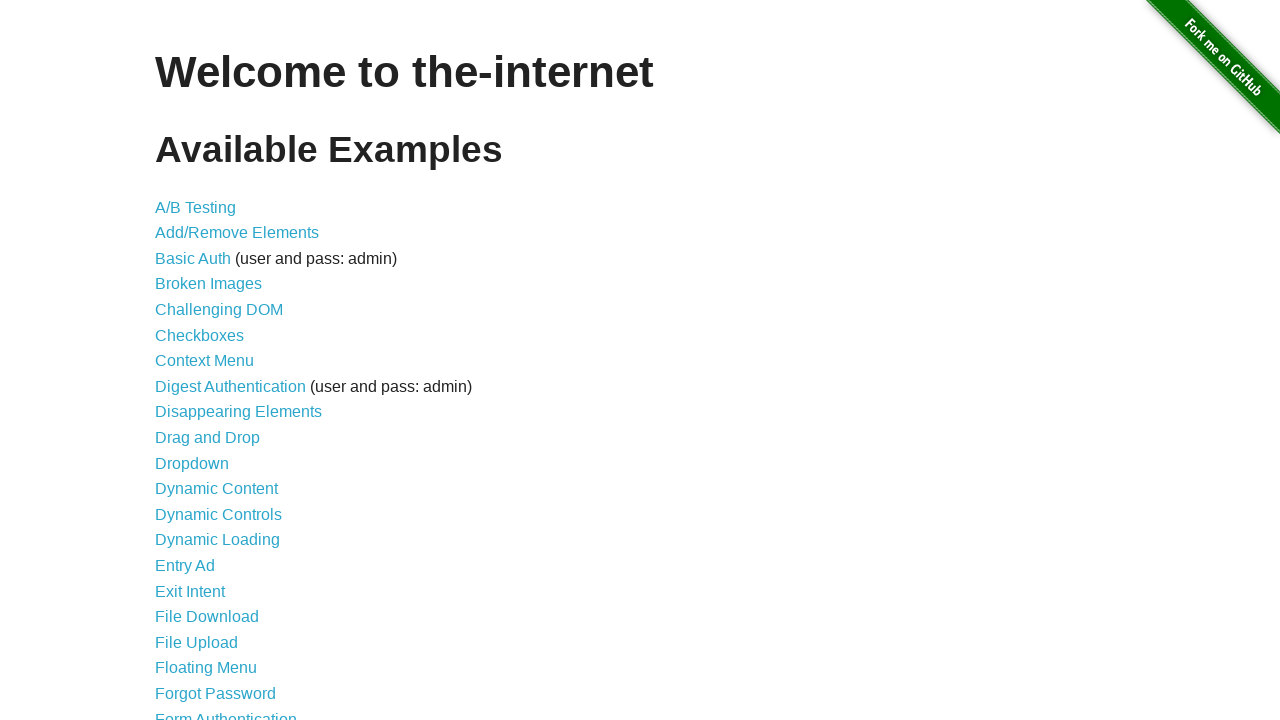

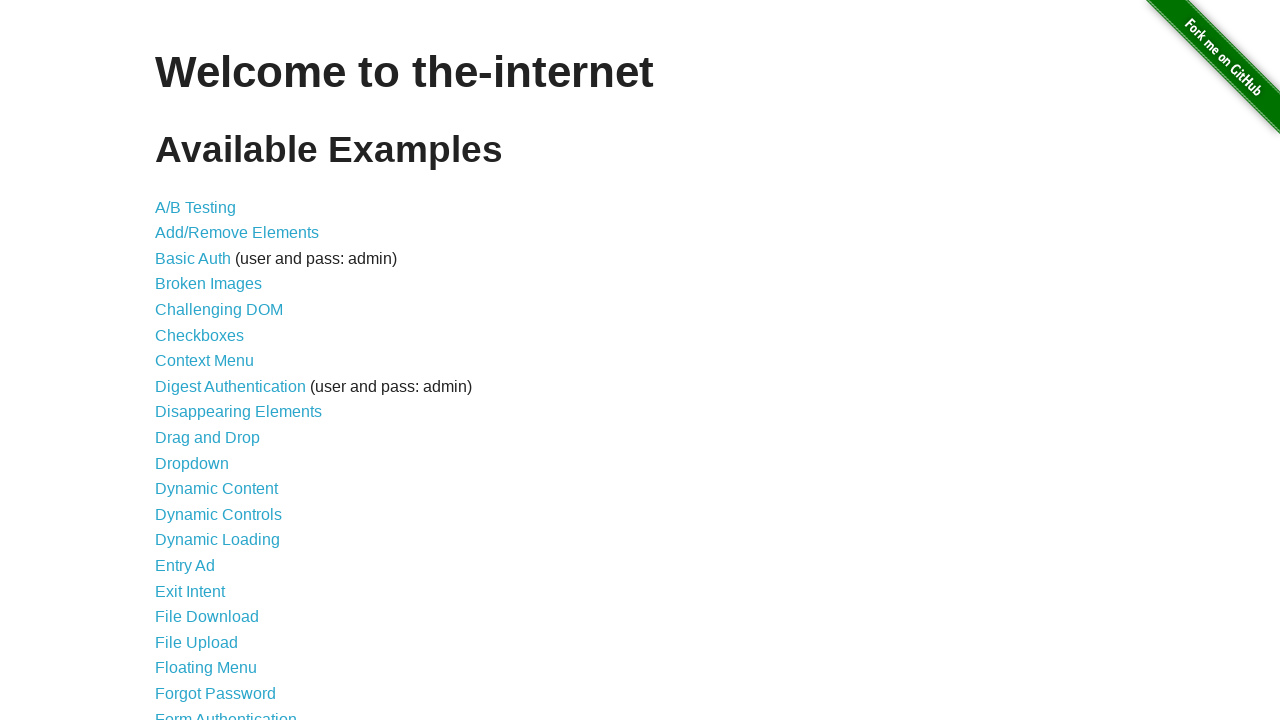